Tests iframe handling by switching to frames and clicking buttons inside them, including nested frames, then counts the total number of iframes on the page

Starting URL: https://leafground.com/frame.xhtml

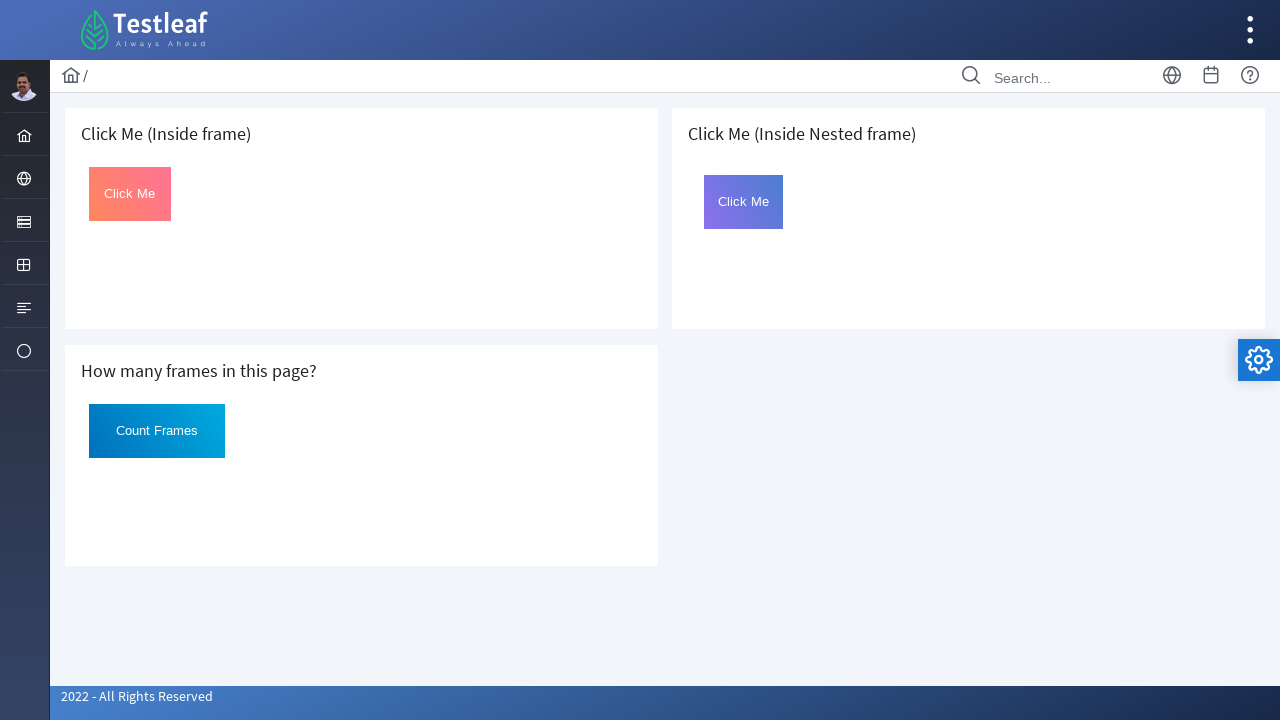

Located the first iframe with 'Click Me (Inside frame)' button
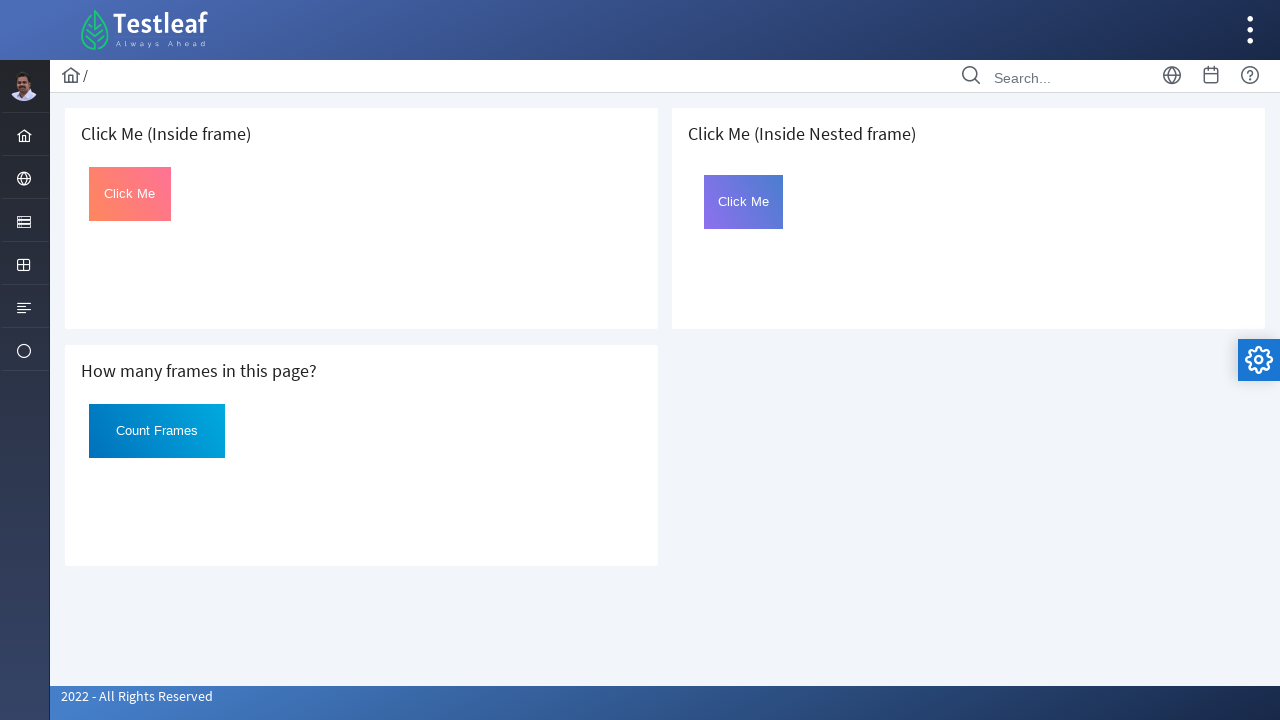

Clicked the 'Click' button inside the first iframe at (130, 194) on xpath=//h5[text() = ' Click Me (Inside frame)']/following-sibling::iframe >> int
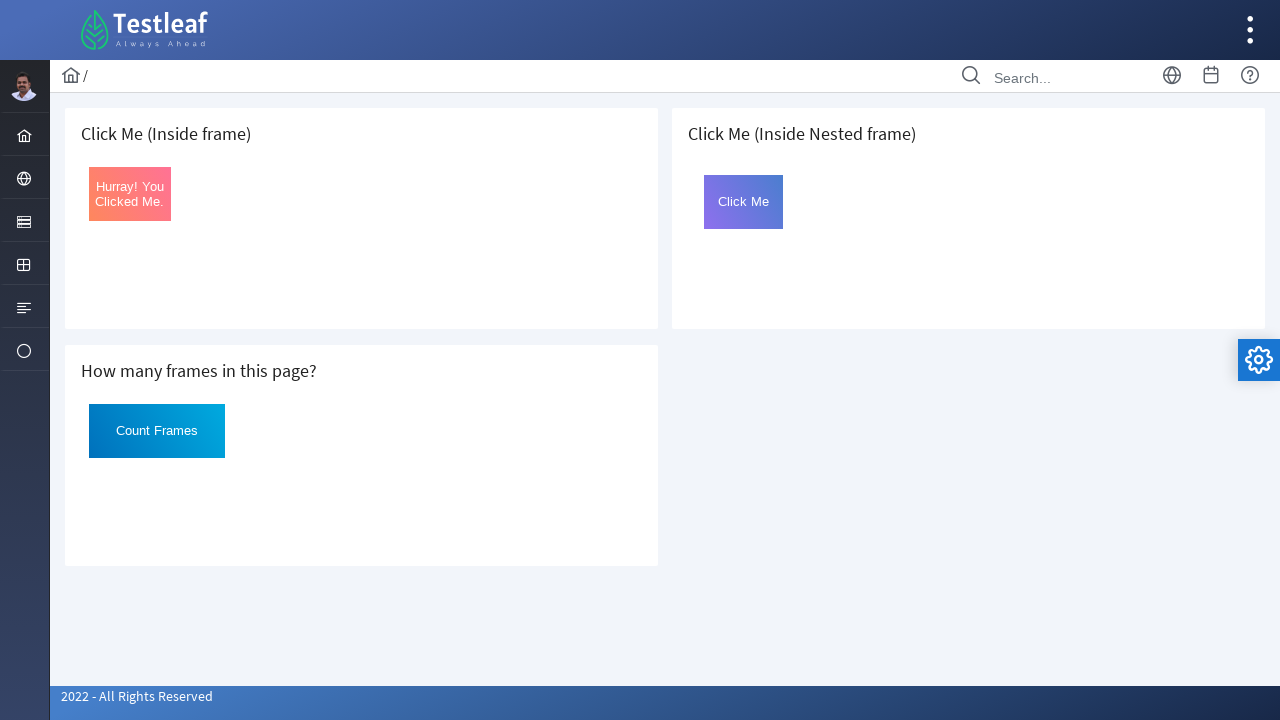

Located the nested iframe containing frame2
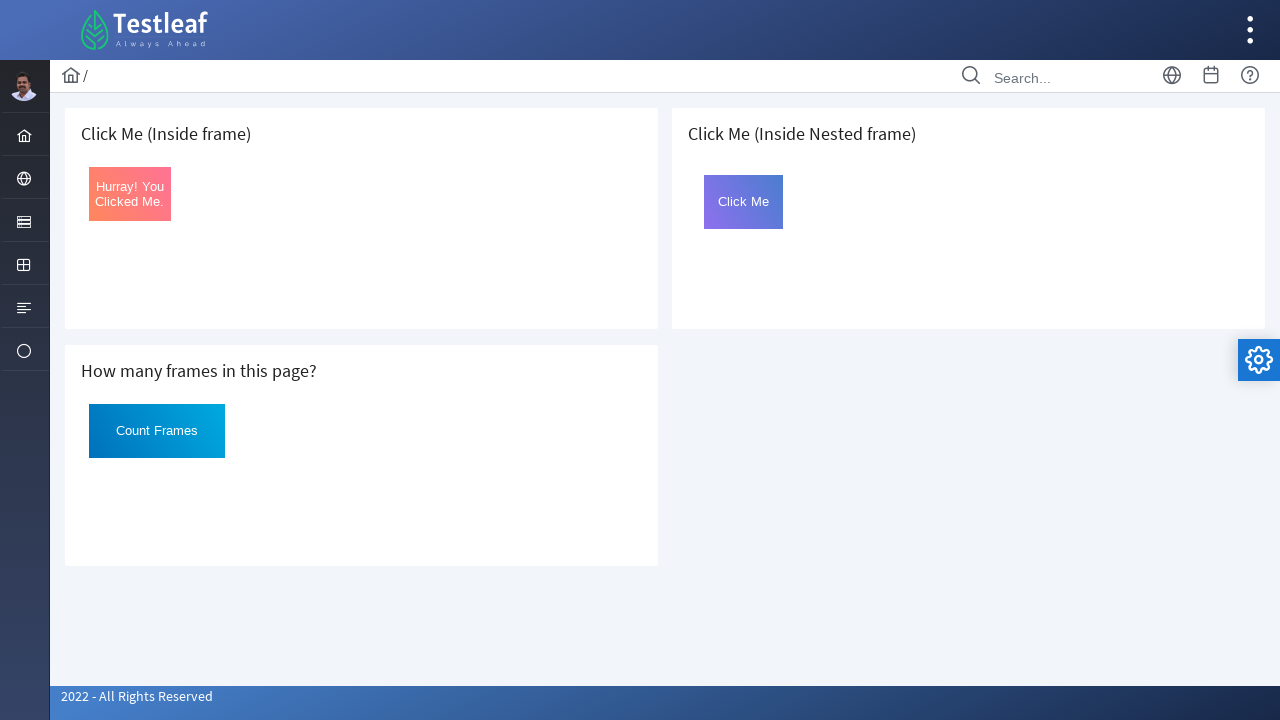

Located the inner frame (frame2) within the nested iframe
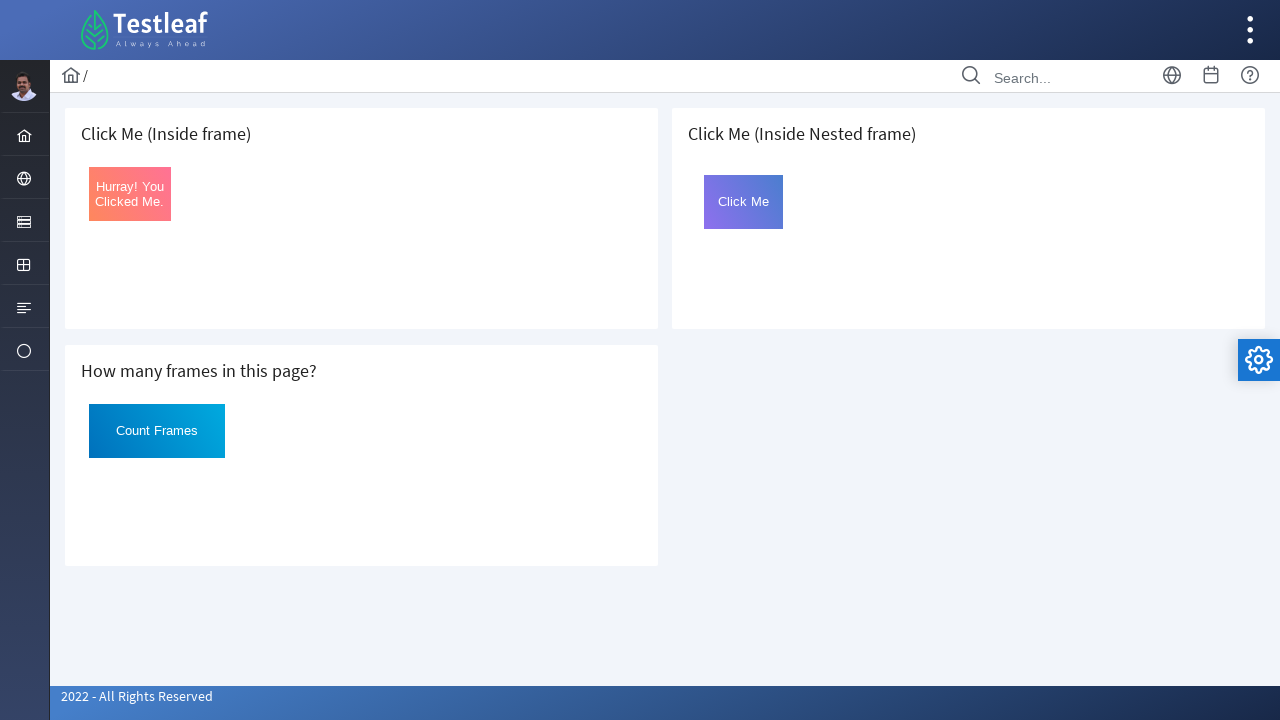

Clicked the button inside the nested inner frame at (744, 202) on xpath=//h5[contains(text(),'Nested')]/following-sibling::iframe >> internal:cont
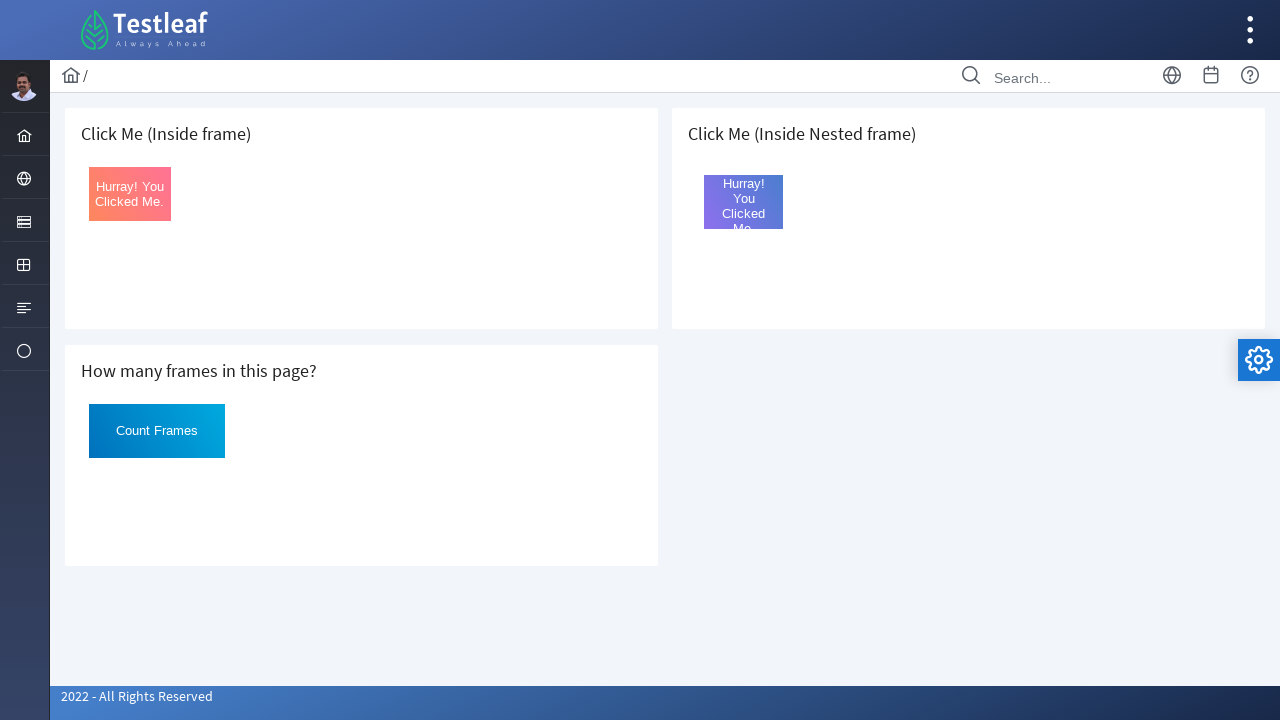

Verified that iframes exist on the page
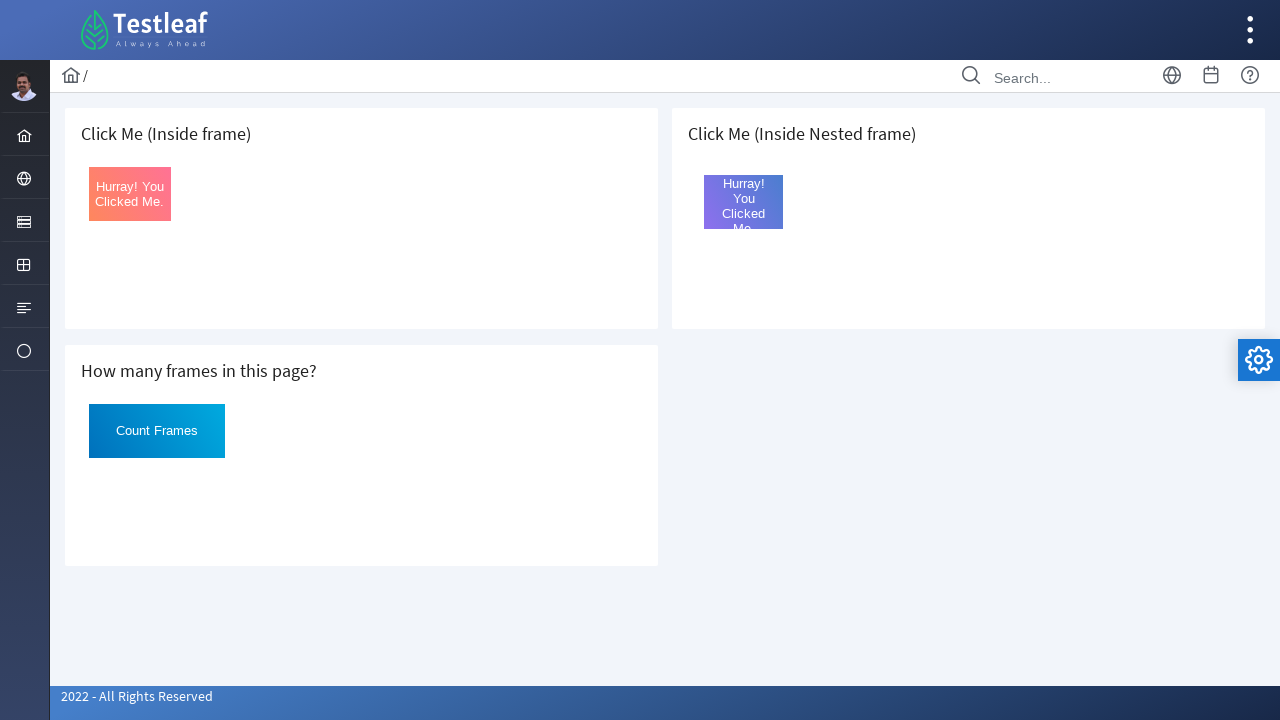

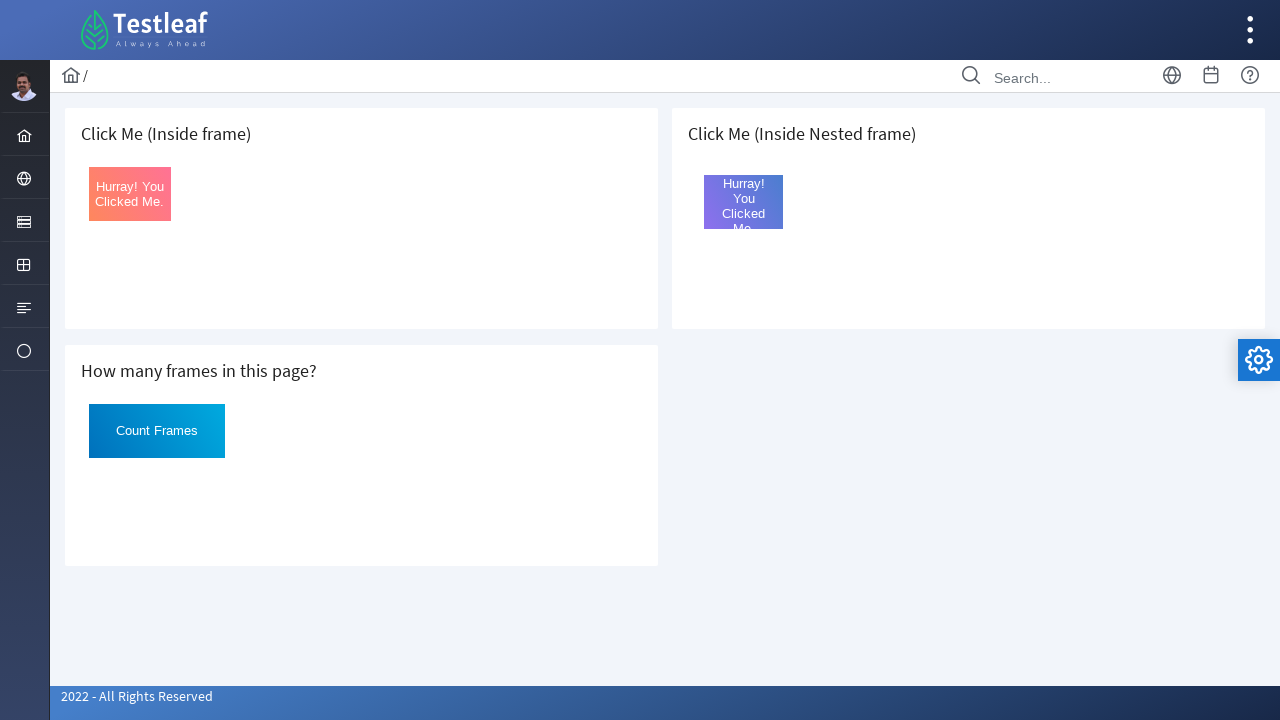